Tests the maximum character limit of 2000 characters in a text area field on a classified ads form by attempting to input 2001 characters

Starting URL: https://avtoelon.uz

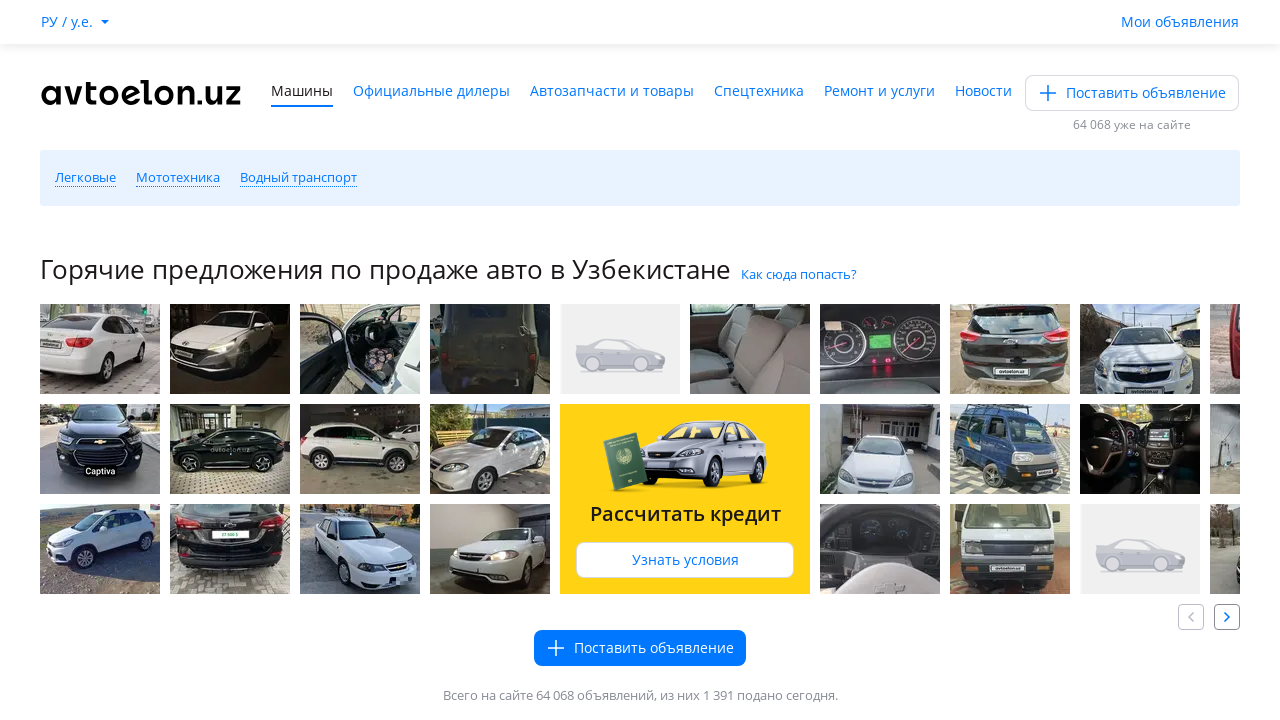

Clicked 'Place an ad' button at (1132, 92) on xpath=//a[@href='/a/new/']
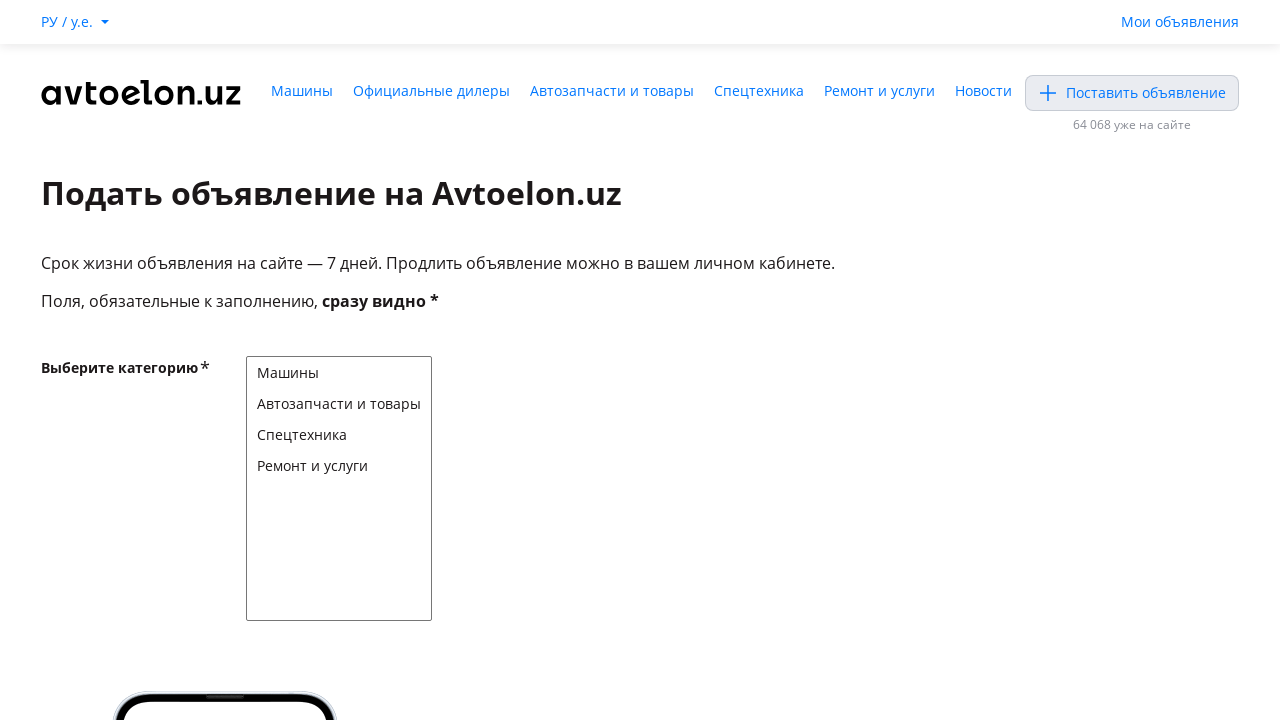

Selected 'Cars' category from section dropdown on #change-section-select
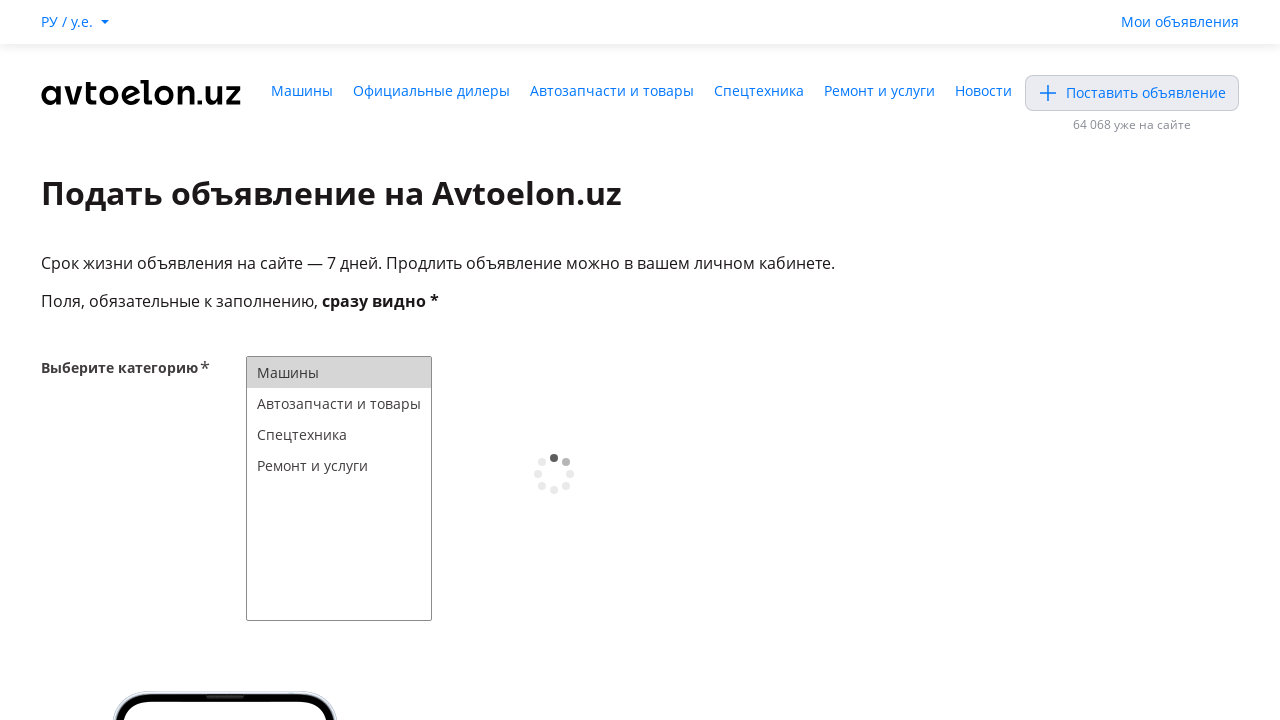

Waited 1000ms for page to update after category selection
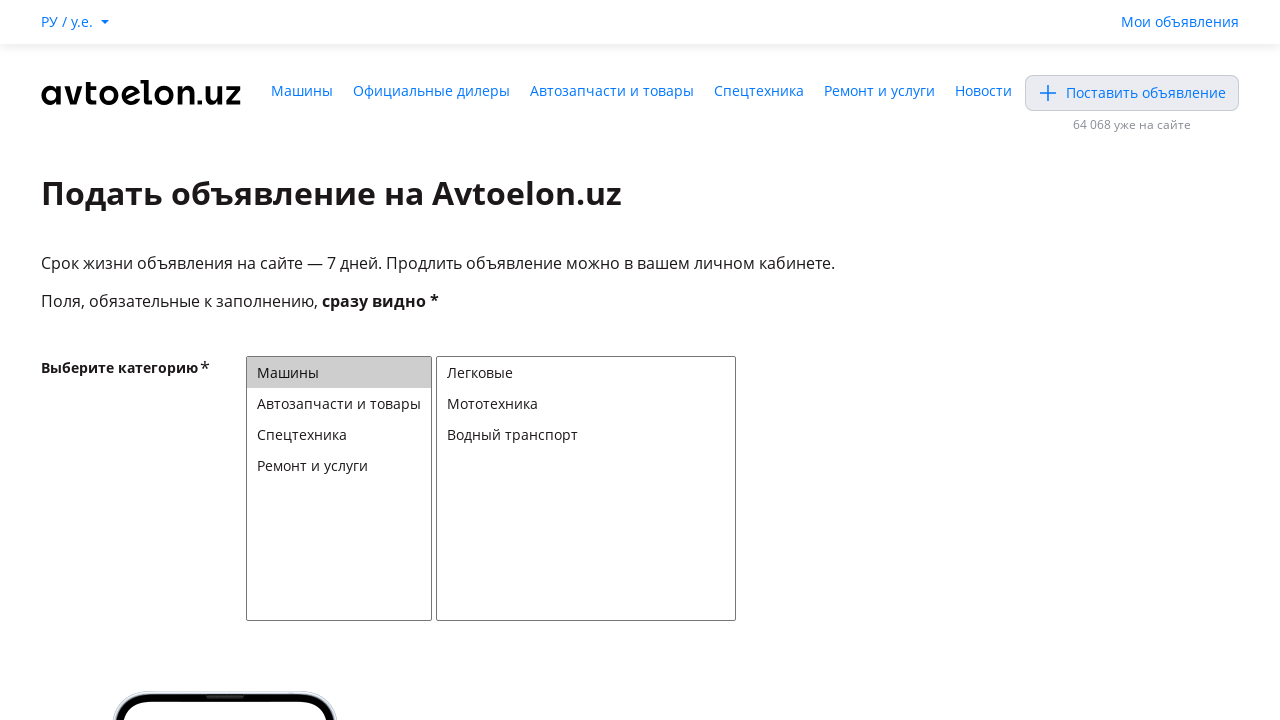

Selected 'Passenger cars' subcategory on #change-category-select
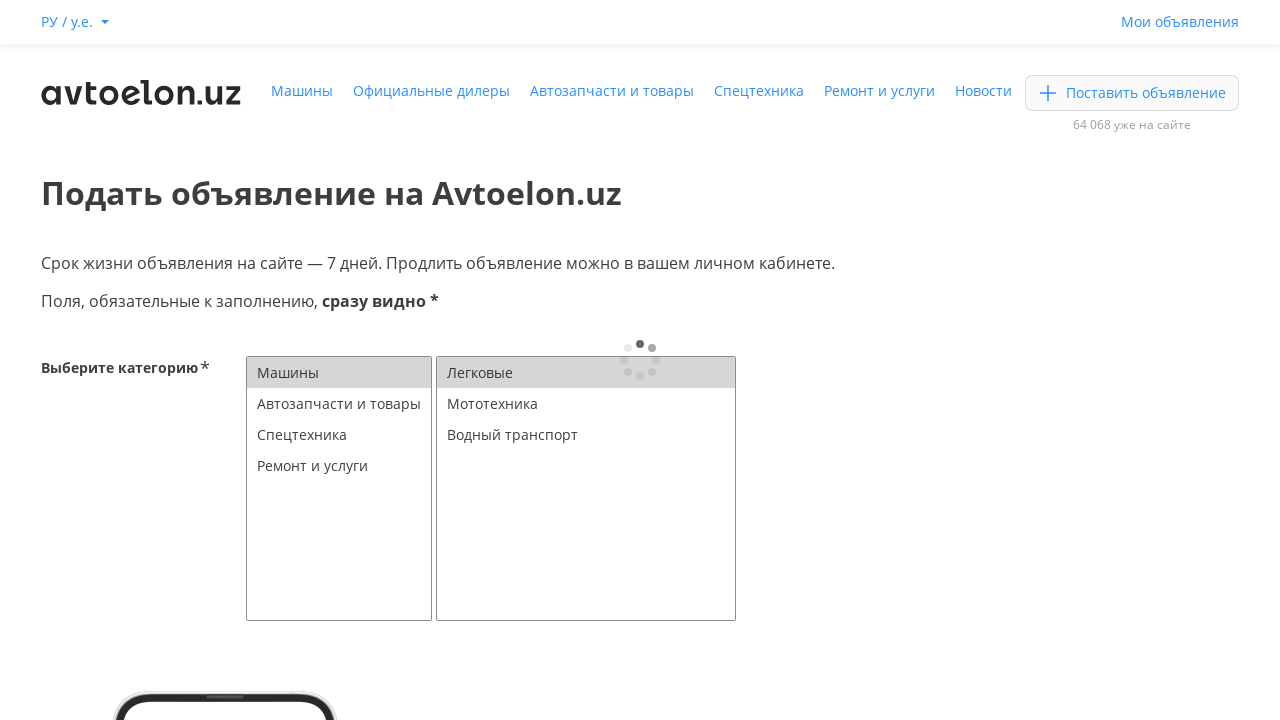

Waited 1000ms for page to update after subcategory selection
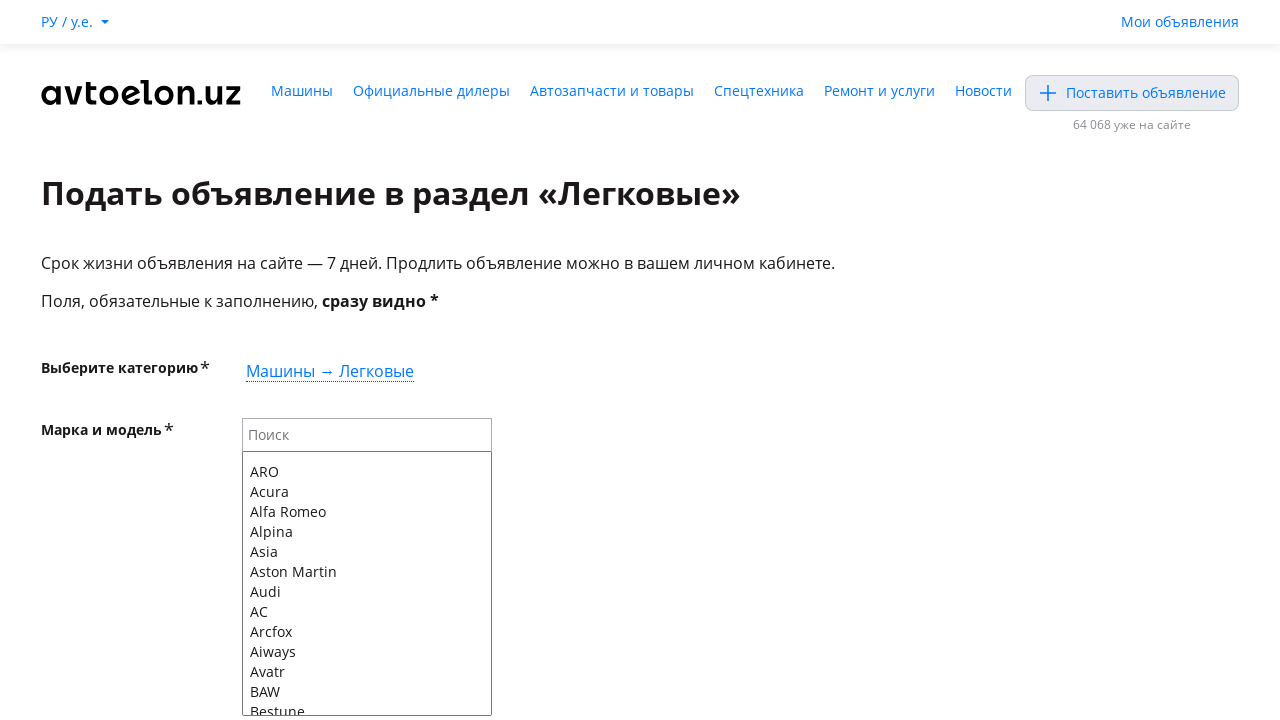

Filled text area with 2001 characters to test maximum input limit on #text
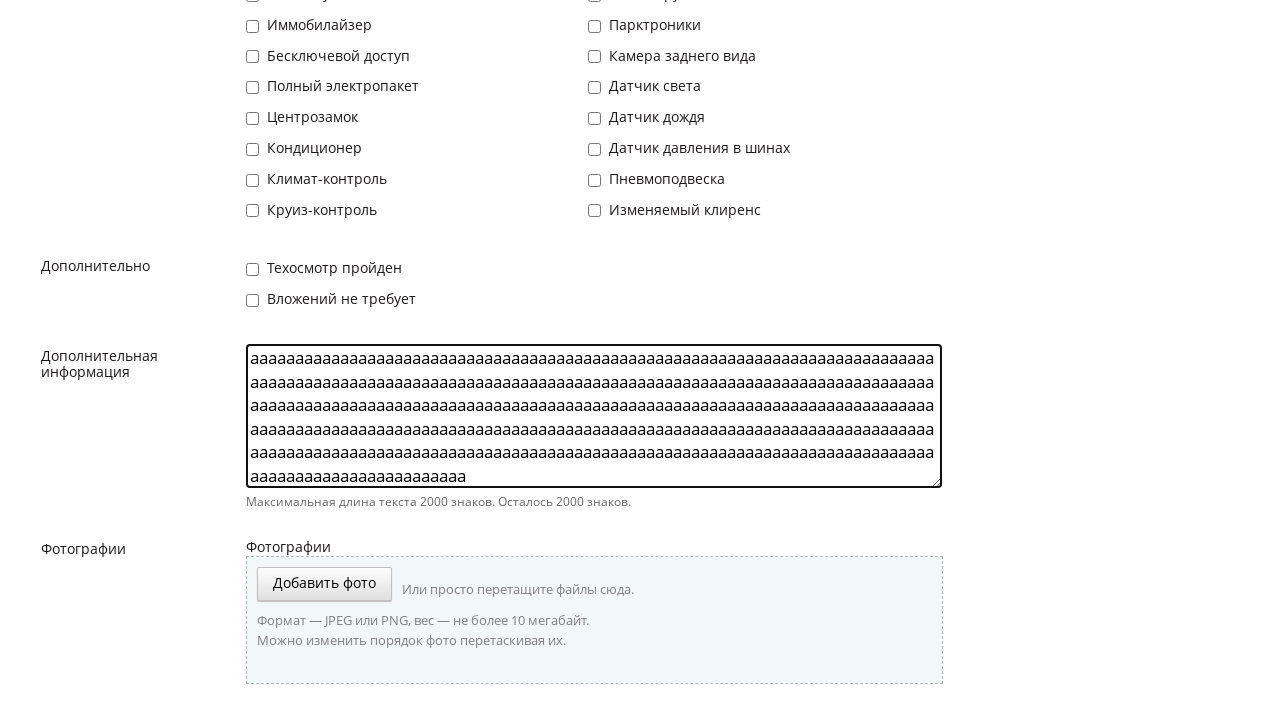

Waited 3000ms for input processing
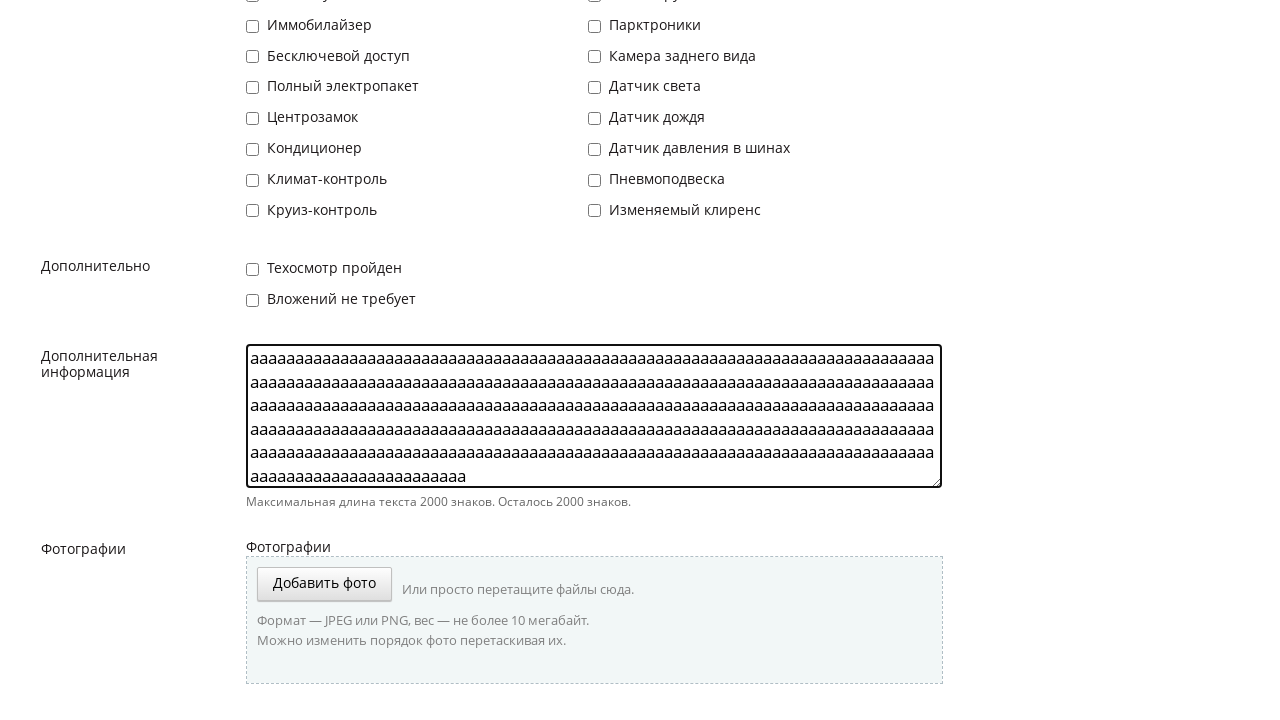

Retrieved input value from text area to verify truncation
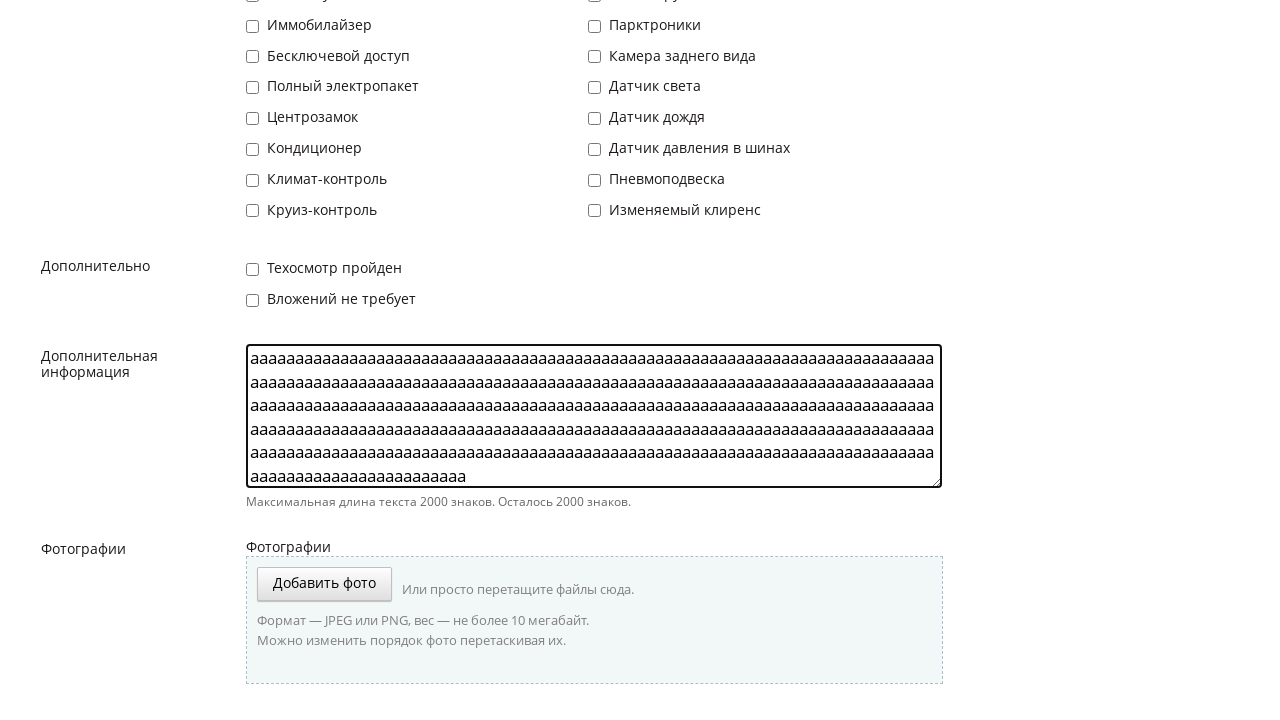

Verified that input was truncated to exactly 2000 characters
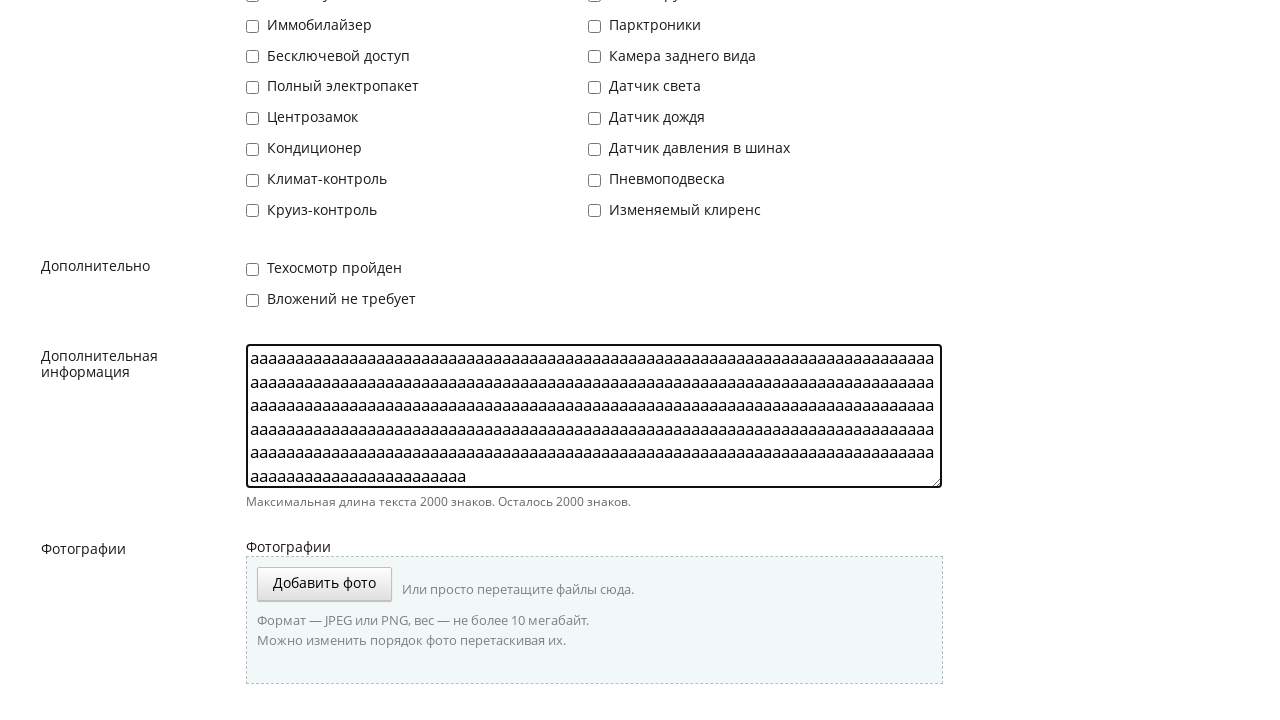

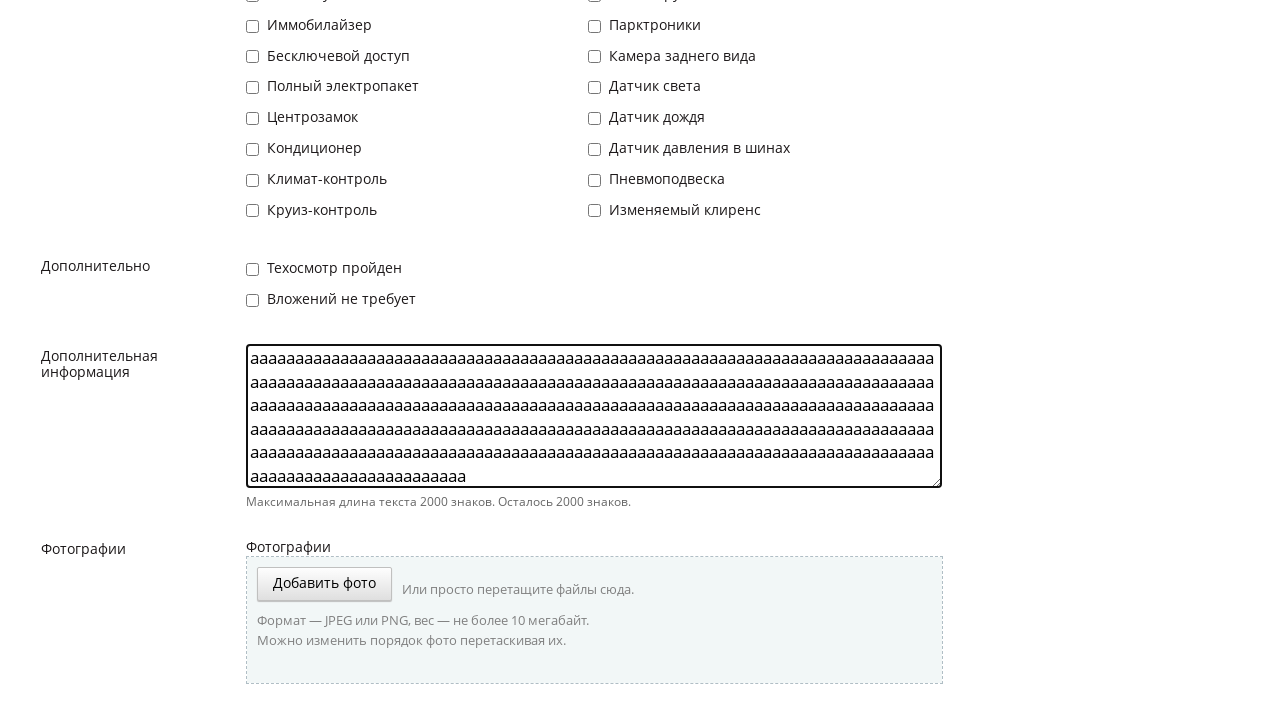